Tests retrieving the placeholder attribute value from the search input field on the Pantaloons website

Starting URL: https://www.pantaloons.com

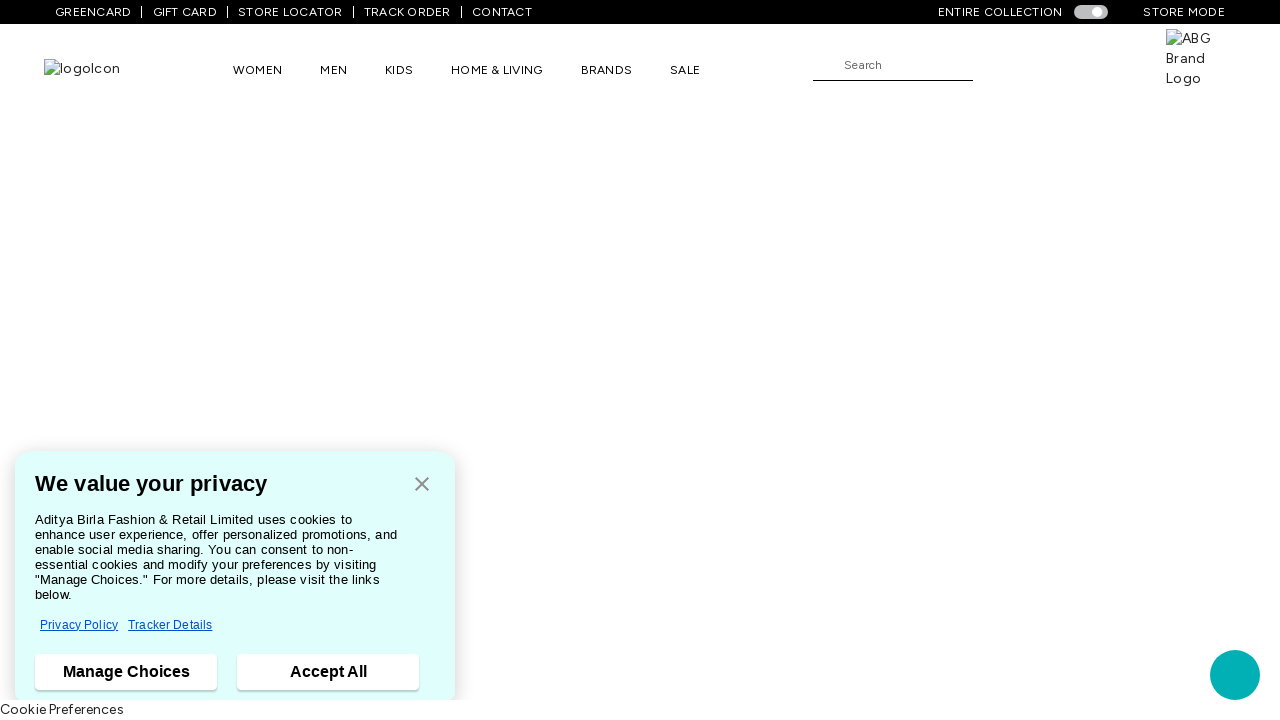

Located search input field with placeholder 'Search'
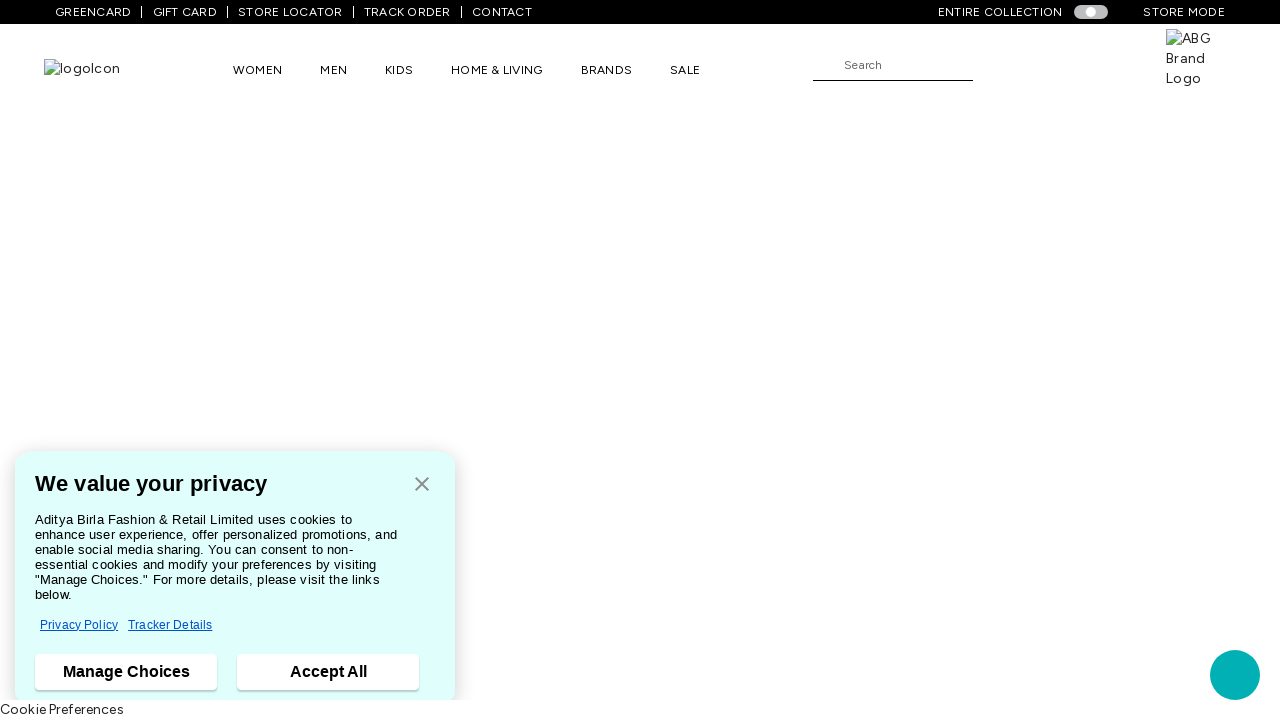

Search input field became visible
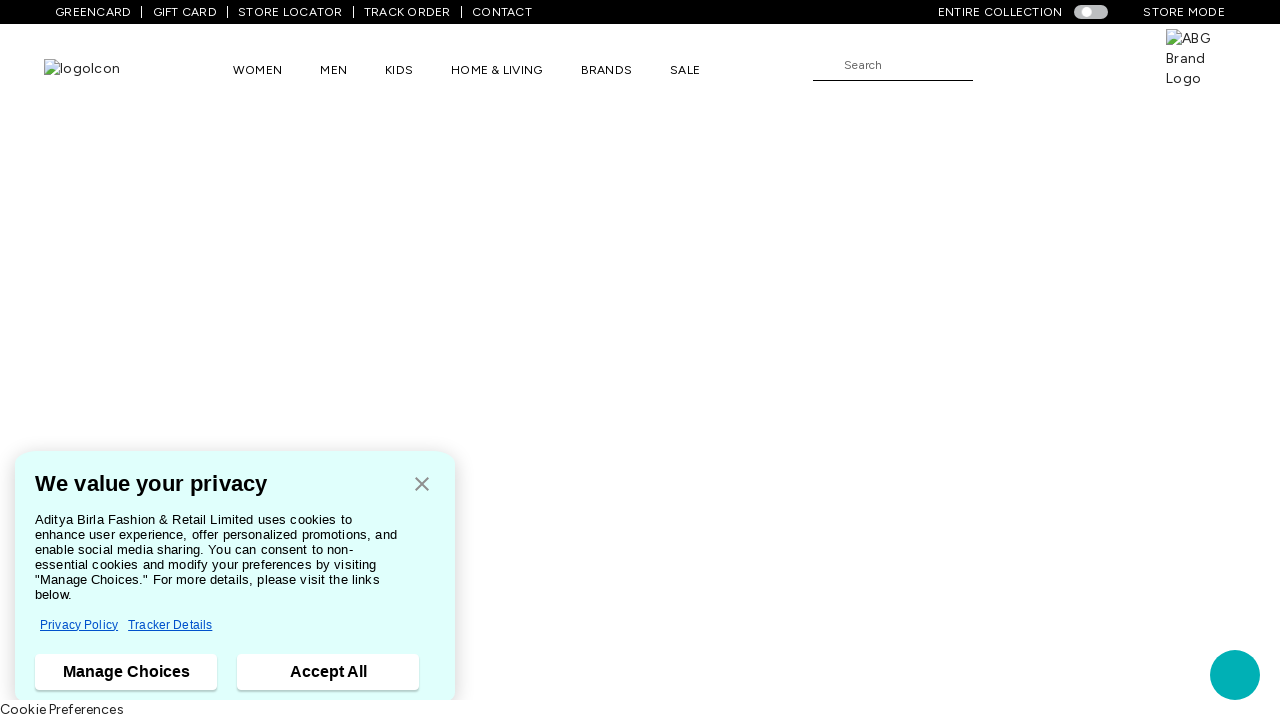

Retrieved placeholder attribute value: 'Search'
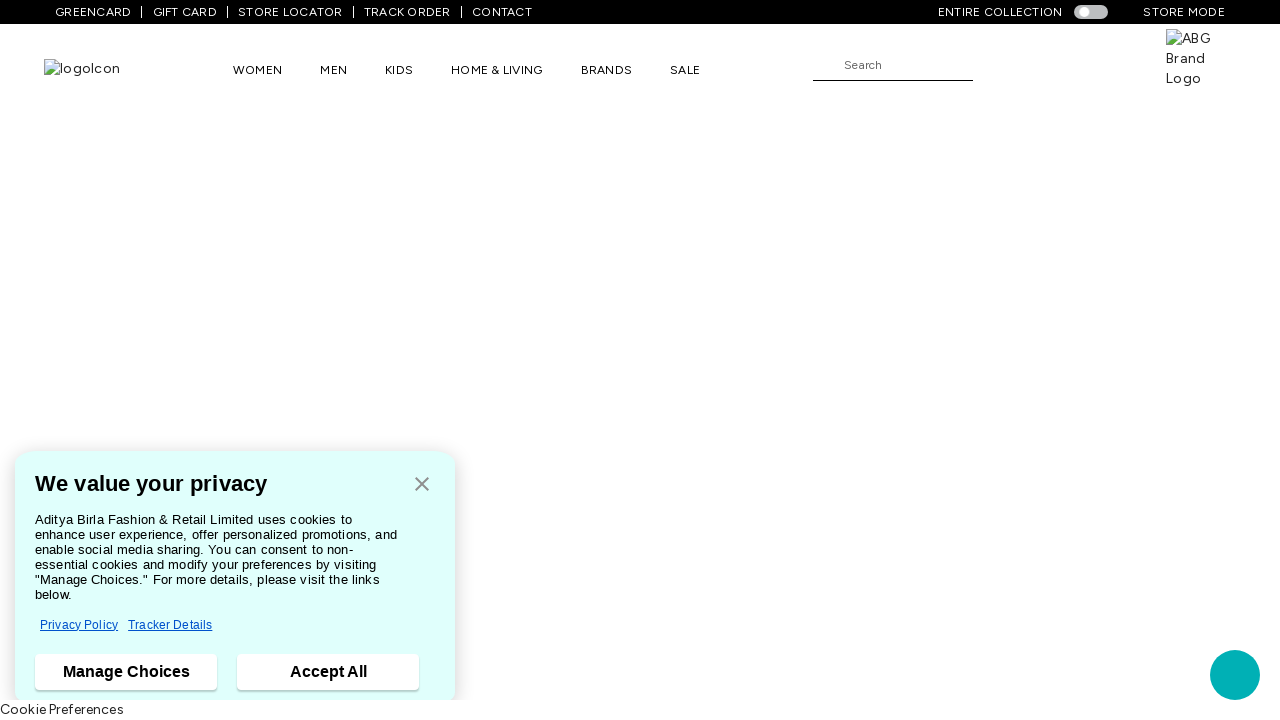

Printed placeholder value to console
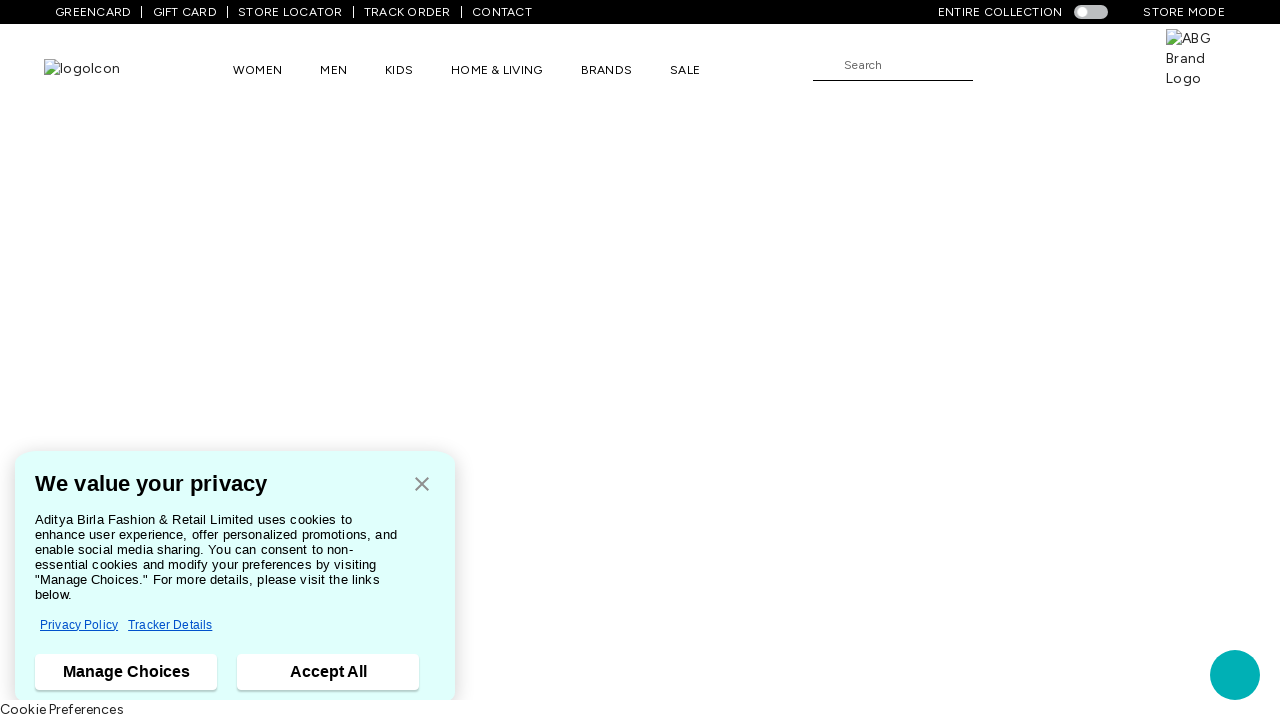

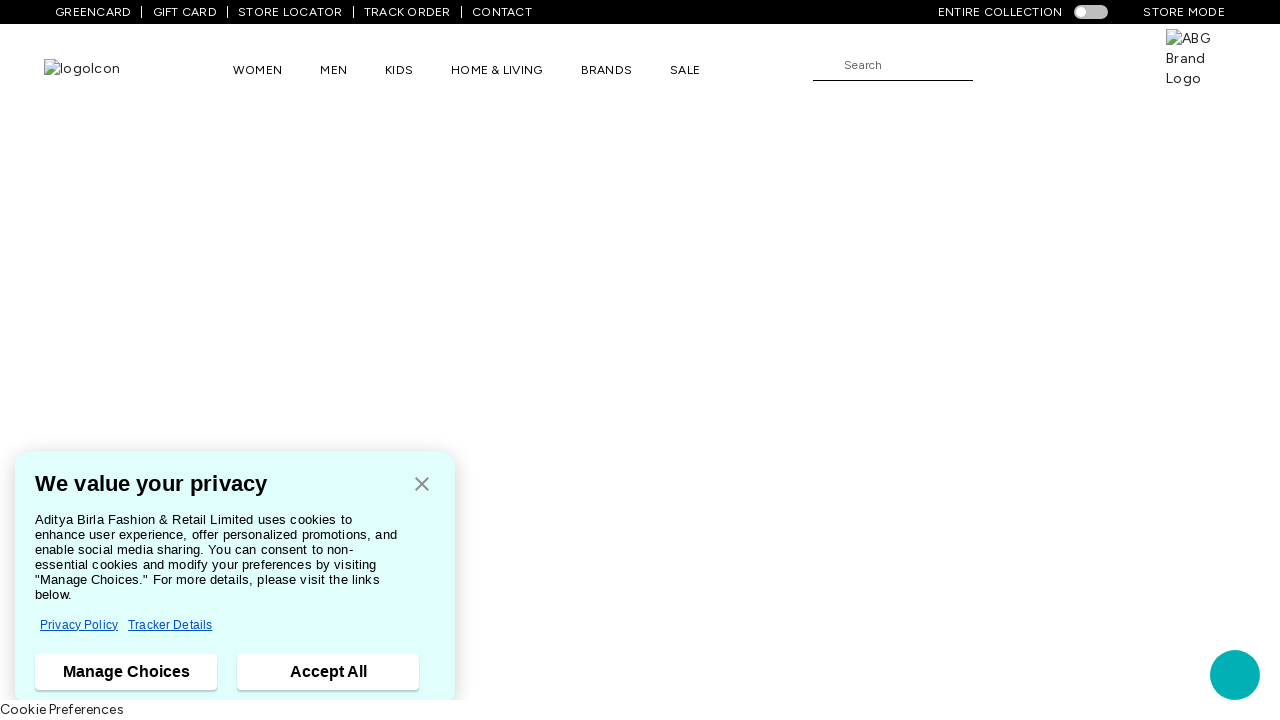